Launches the Advaitha Hyundai dealership website and verifies the page loads successfully.

Starting URL: https://www.advaithhyundai.com/?gad_source=1&gclid=Cj0KCQjw6auyBhDzARIsALIo6v9a4o-IBacXaaxaxN_CNxk_MDiL_TzmL9kLnKunPvBiW3dLSMny5i4aAq0lEALw_wcB

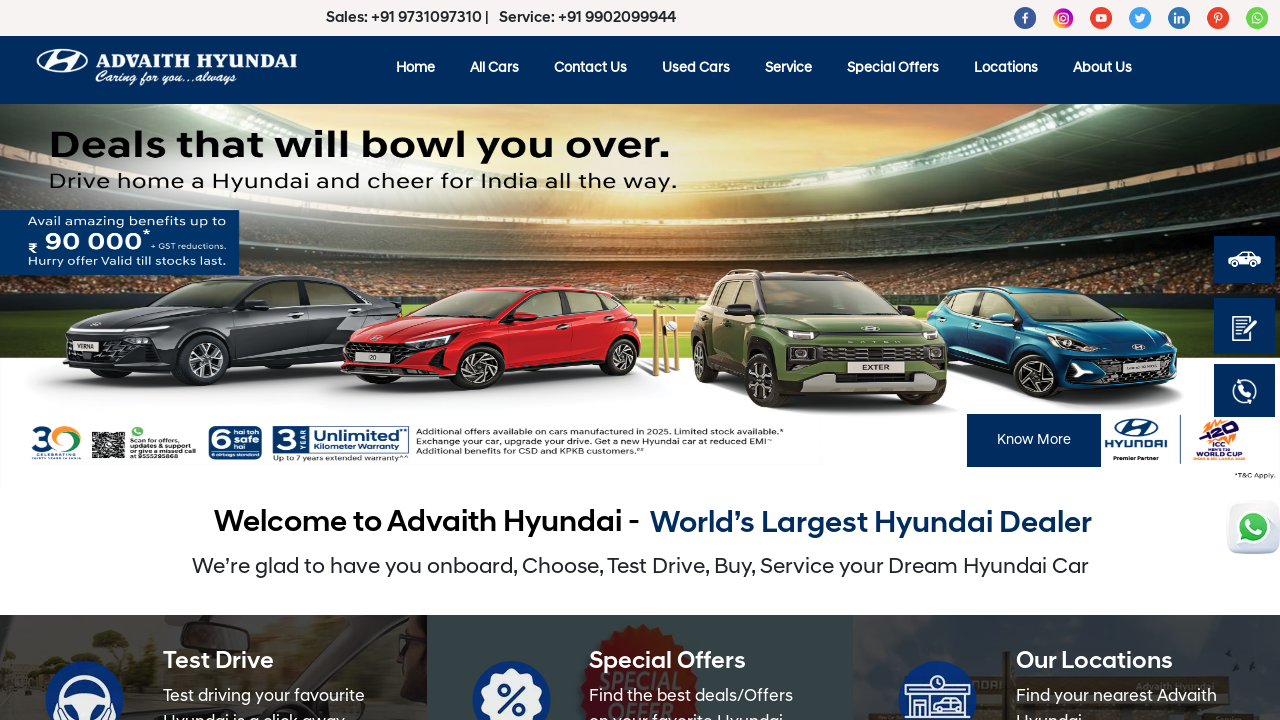

Waited for page DOM to finish loading
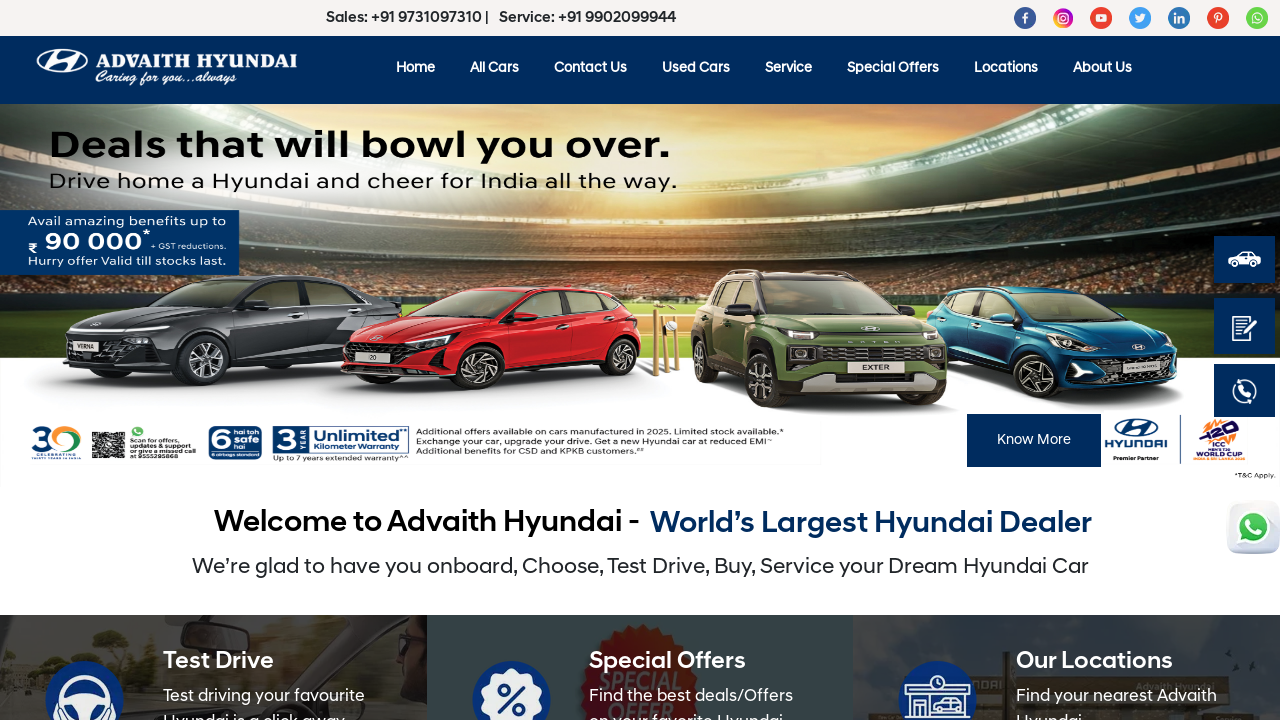

Verified body element is present on Advaitha Hyundai website
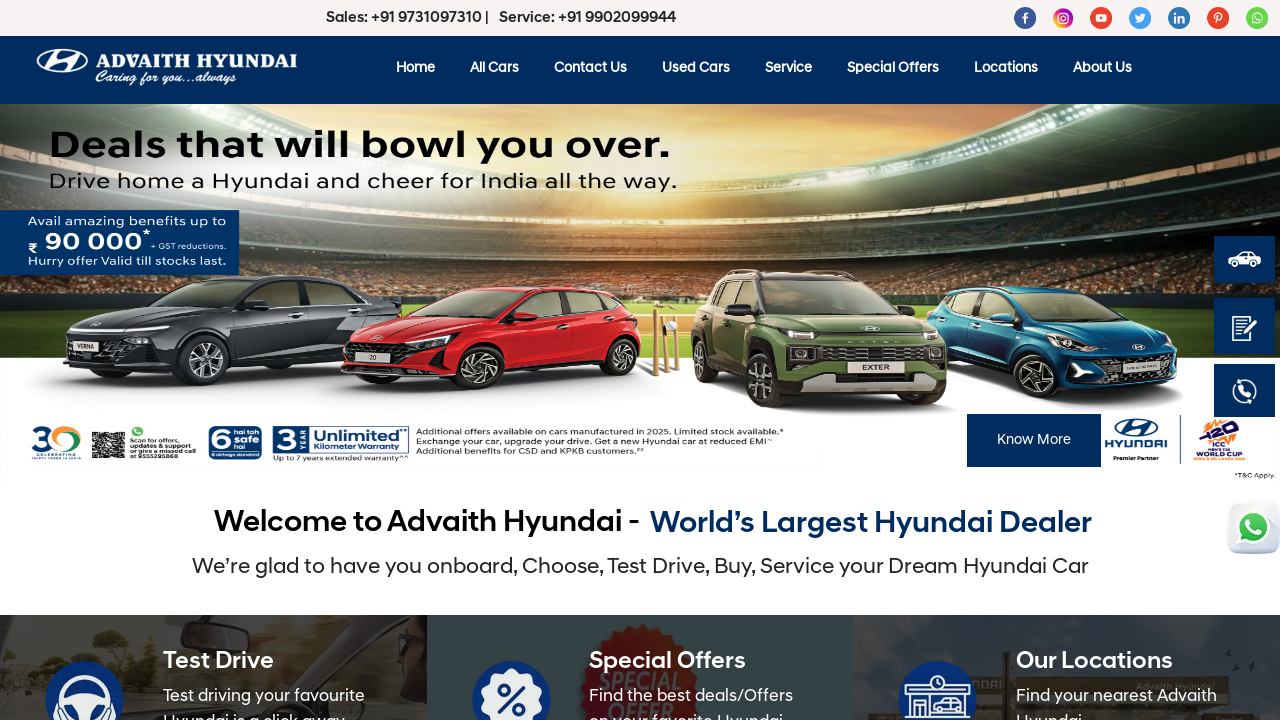

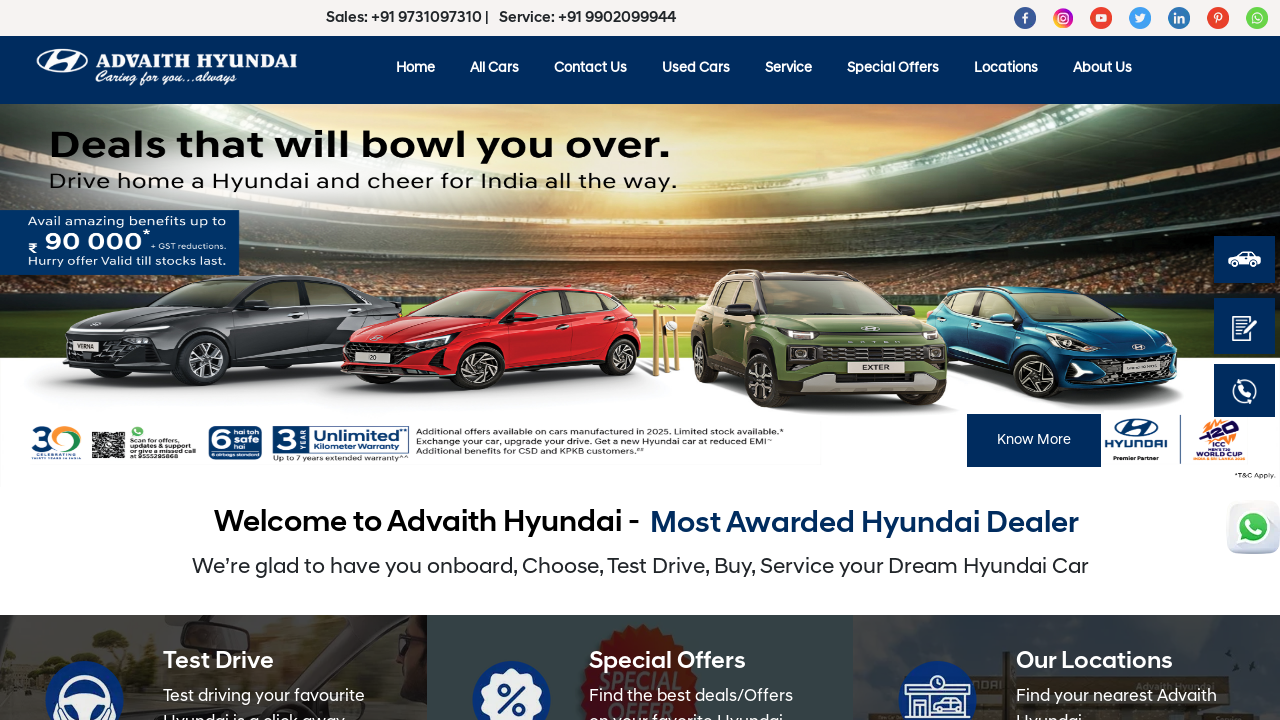